Tests a more resilient approach to working with multiple browser windows by storing the original page reference, clicking a link that opens a new window, then switching between windows and verifying their titles.

Starting URL: http://the-internet.herokuapp.com/windows

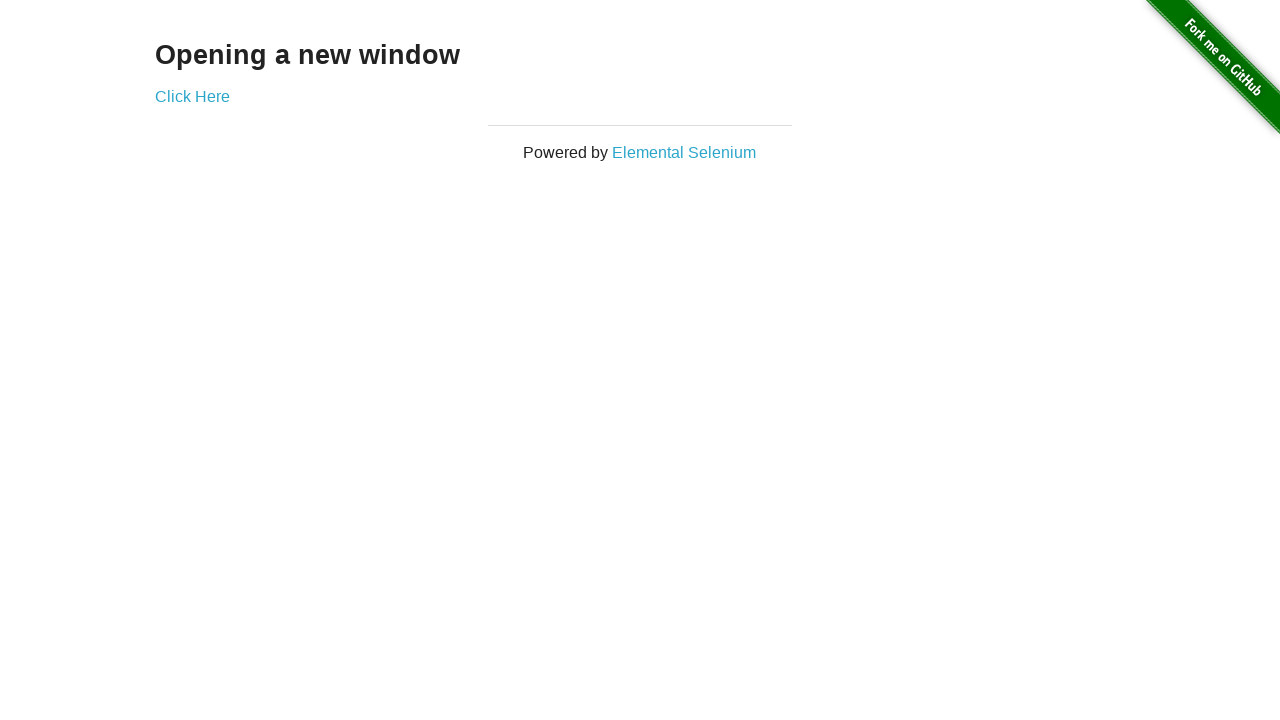

Stored reference to original page/window
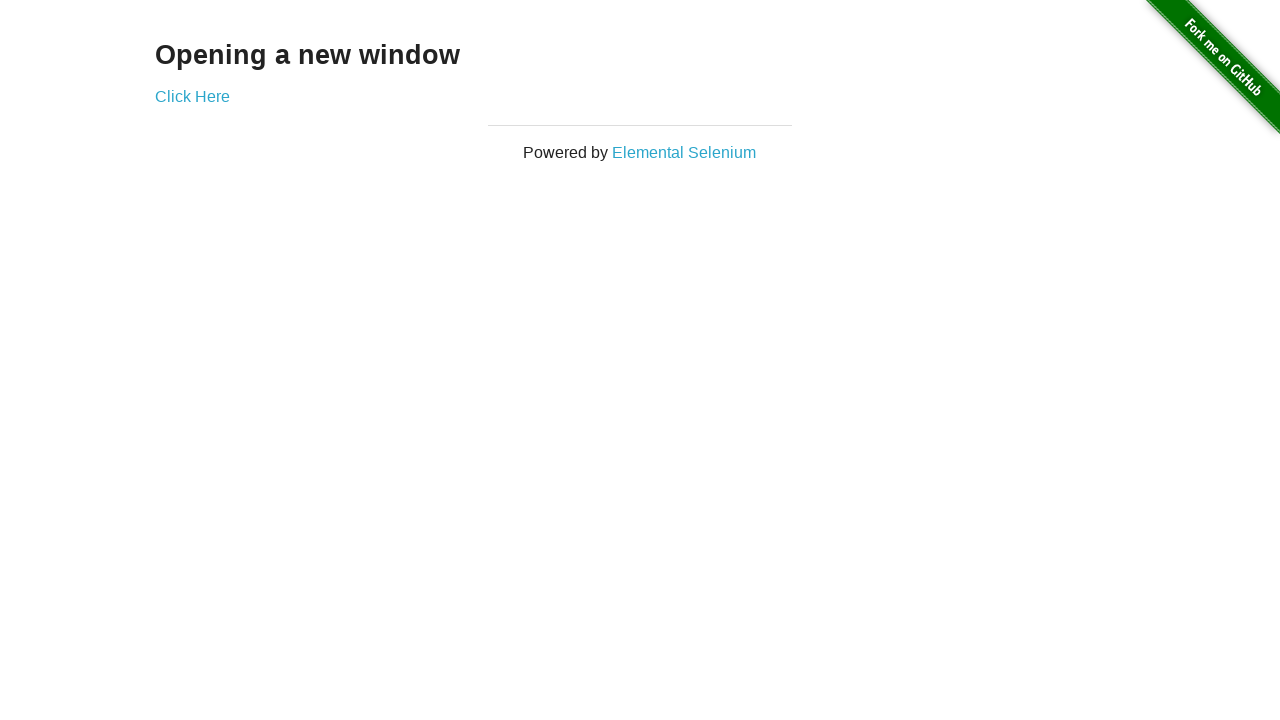

Clicked link that opens a new window at (192, 96) on .example a
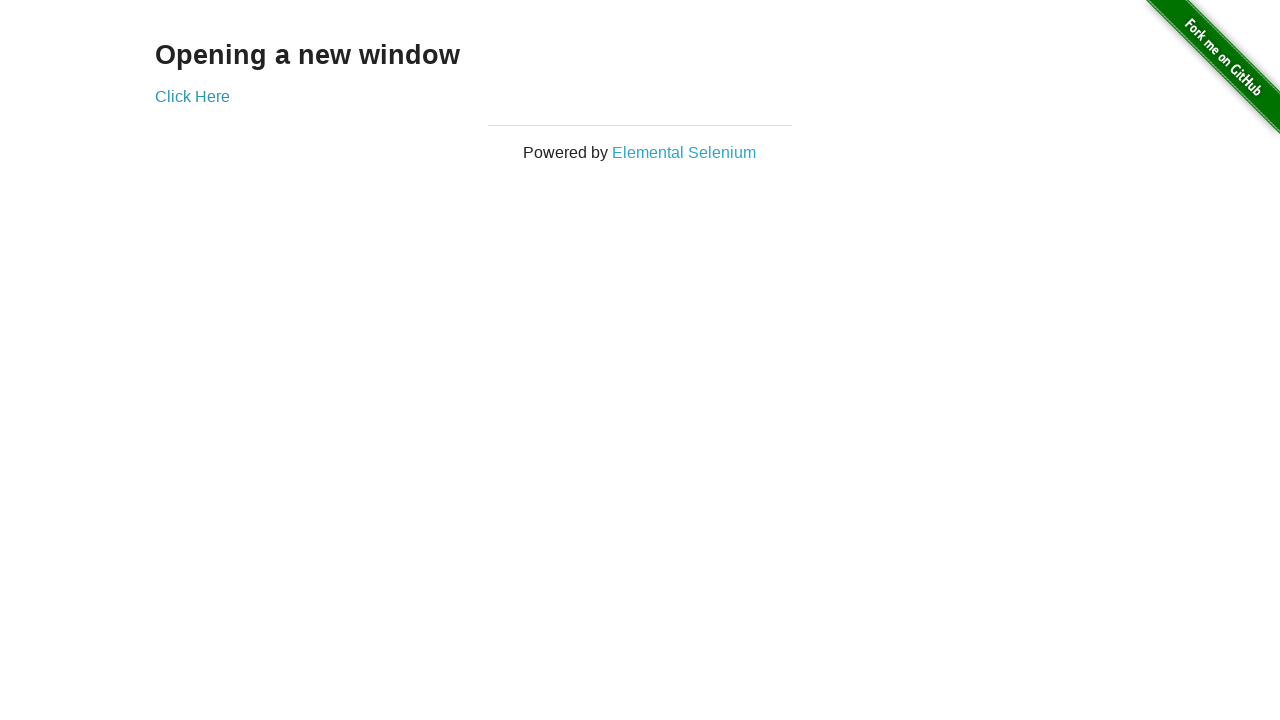

Captured reference to new page/window
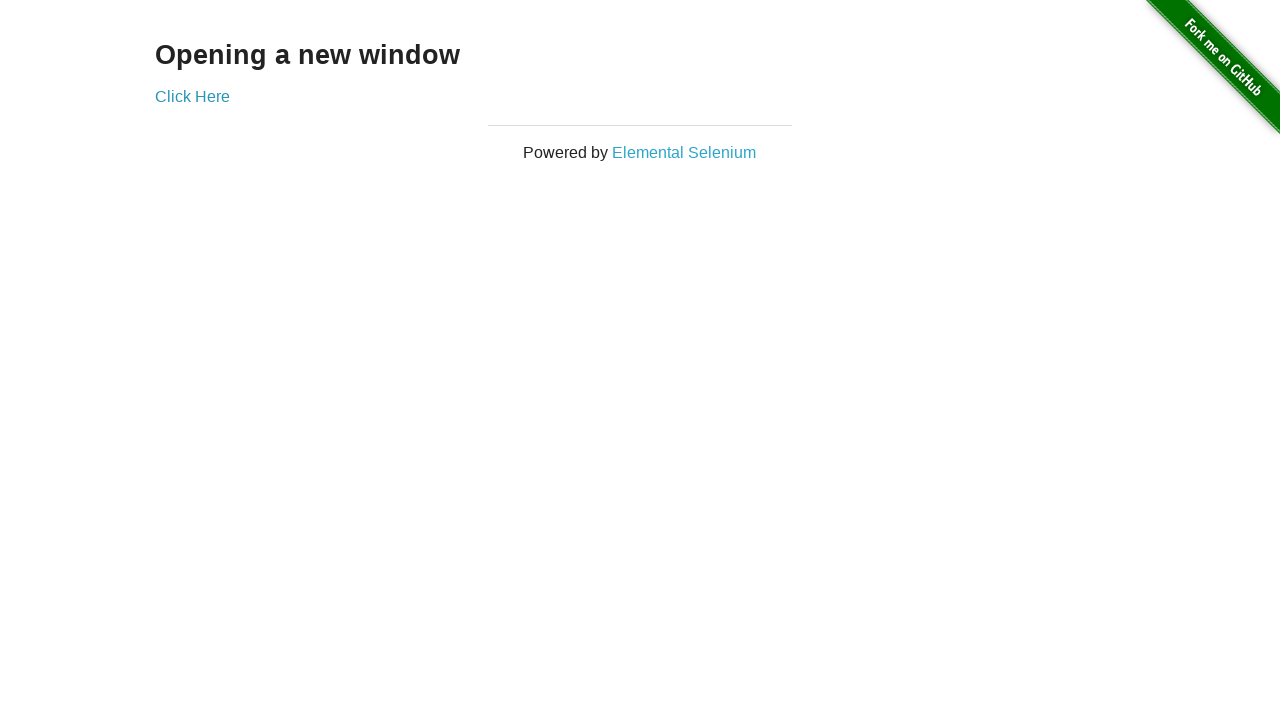

New page loaded completely
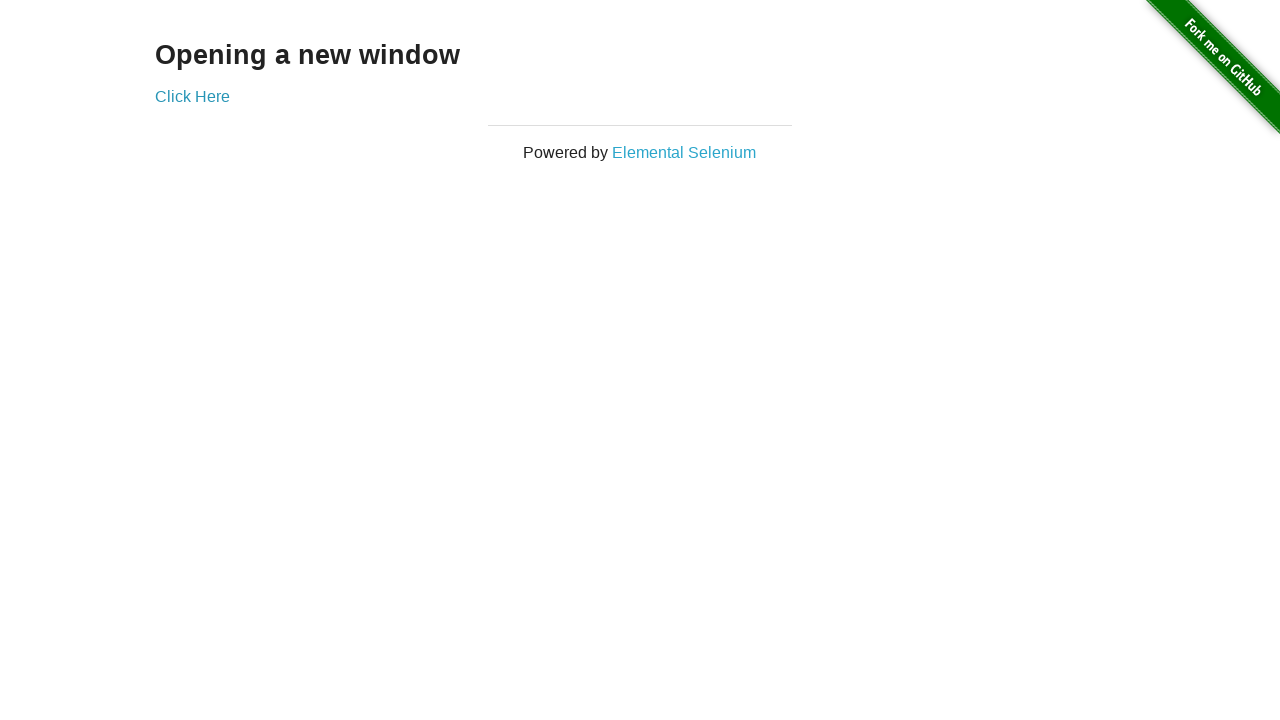

Brought focus to original page/window
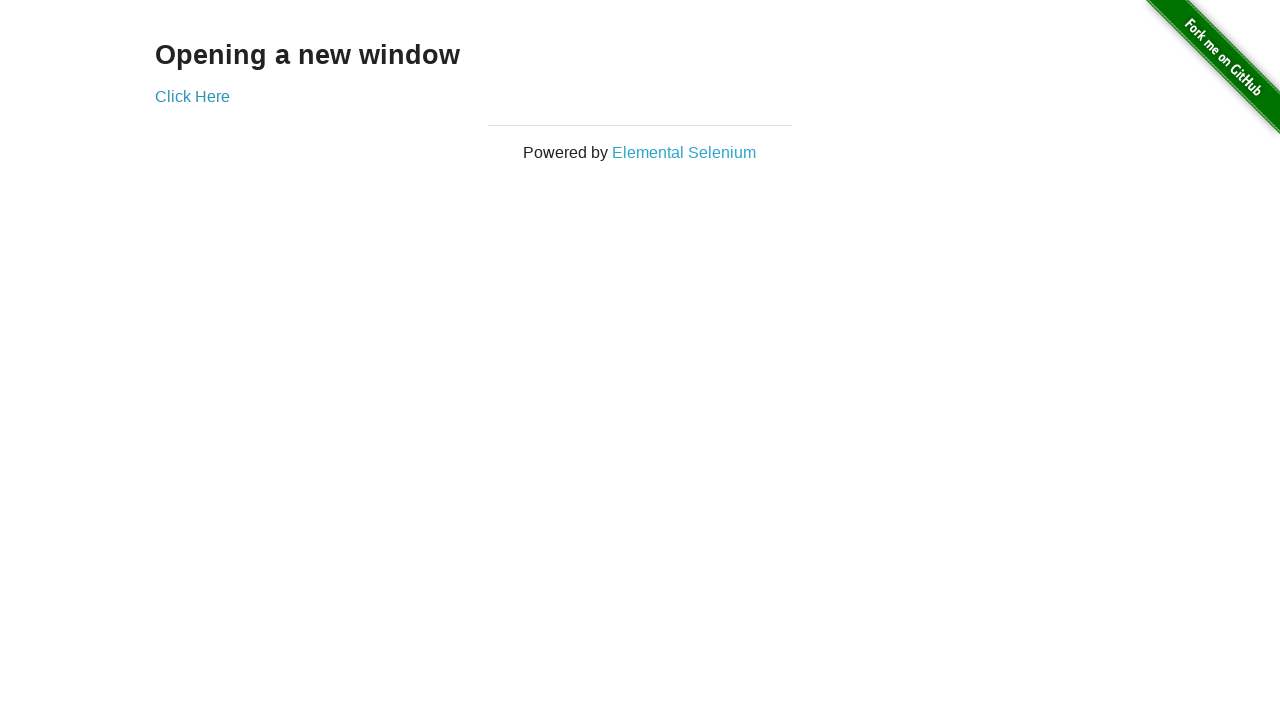

Verified original page title is not 'New Window'
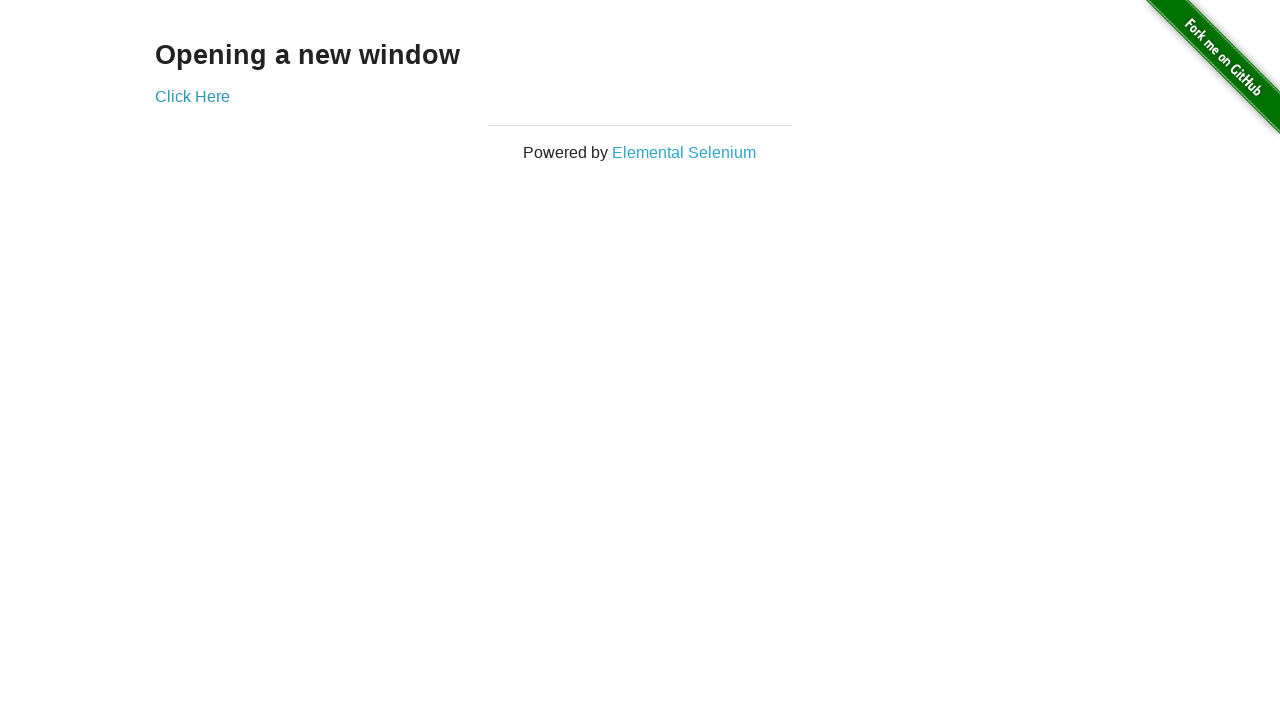

Brought focus to new page/window
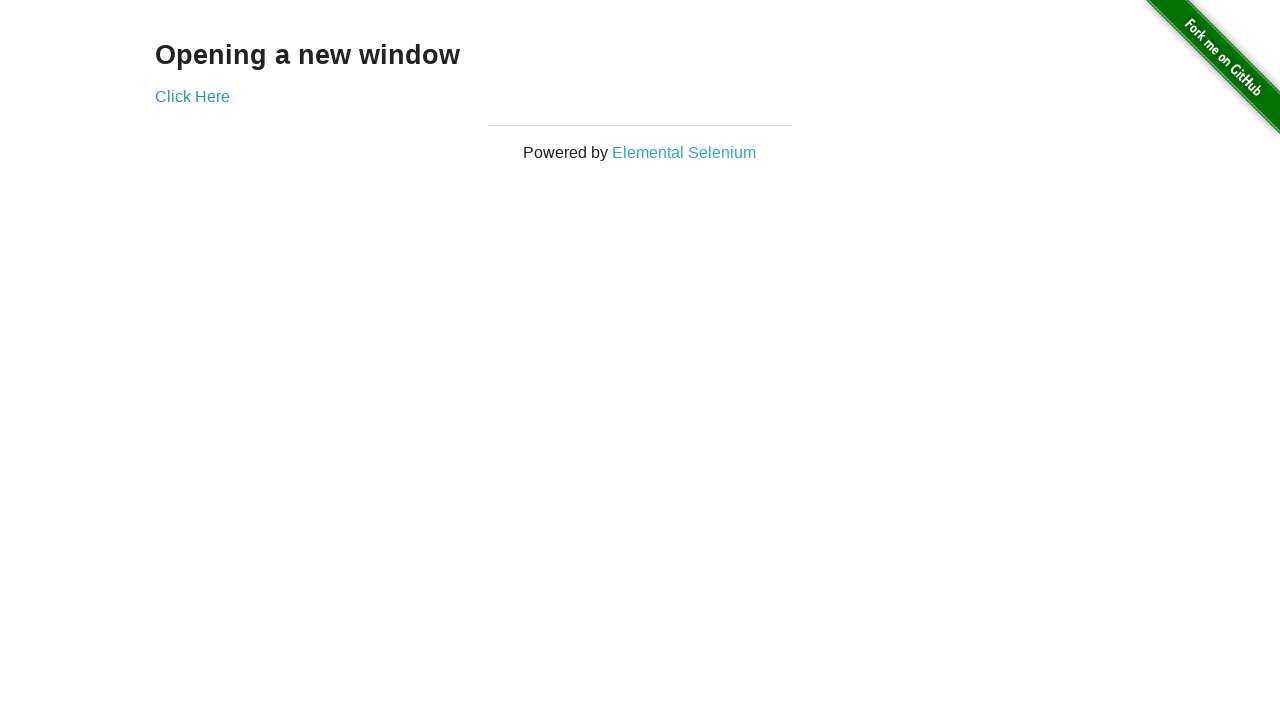

Verified new page title is 'New Window'
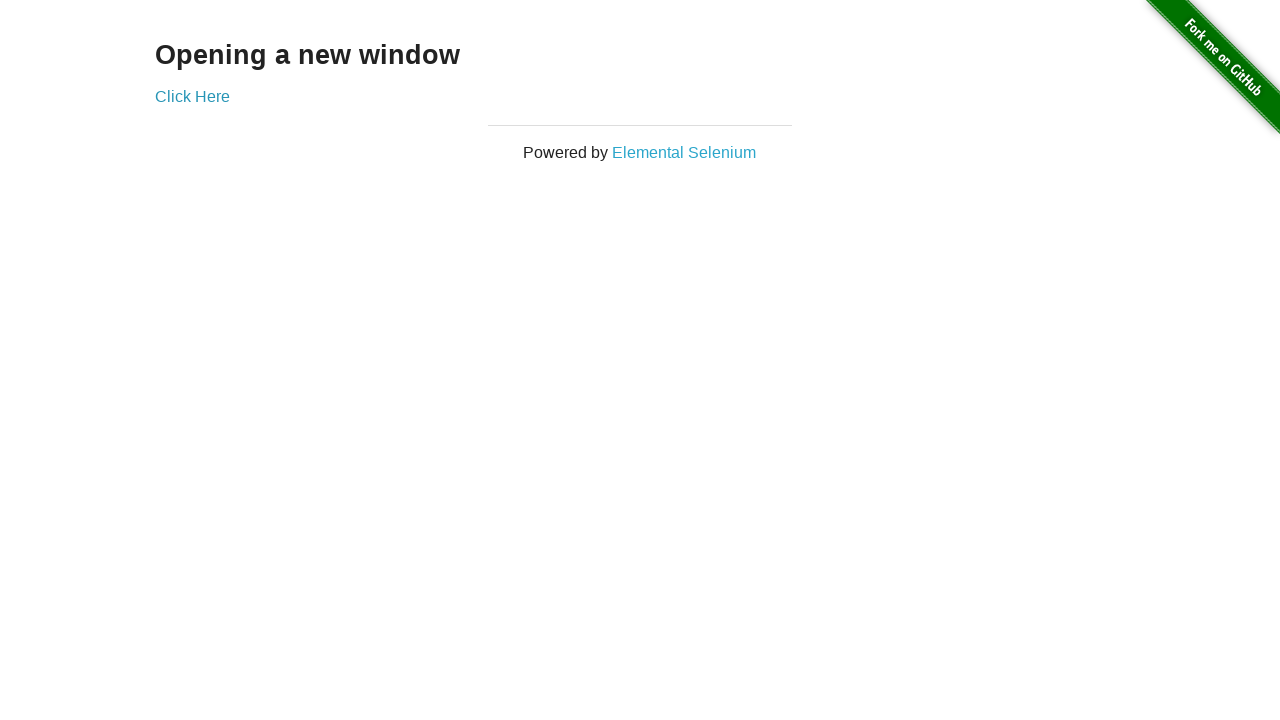

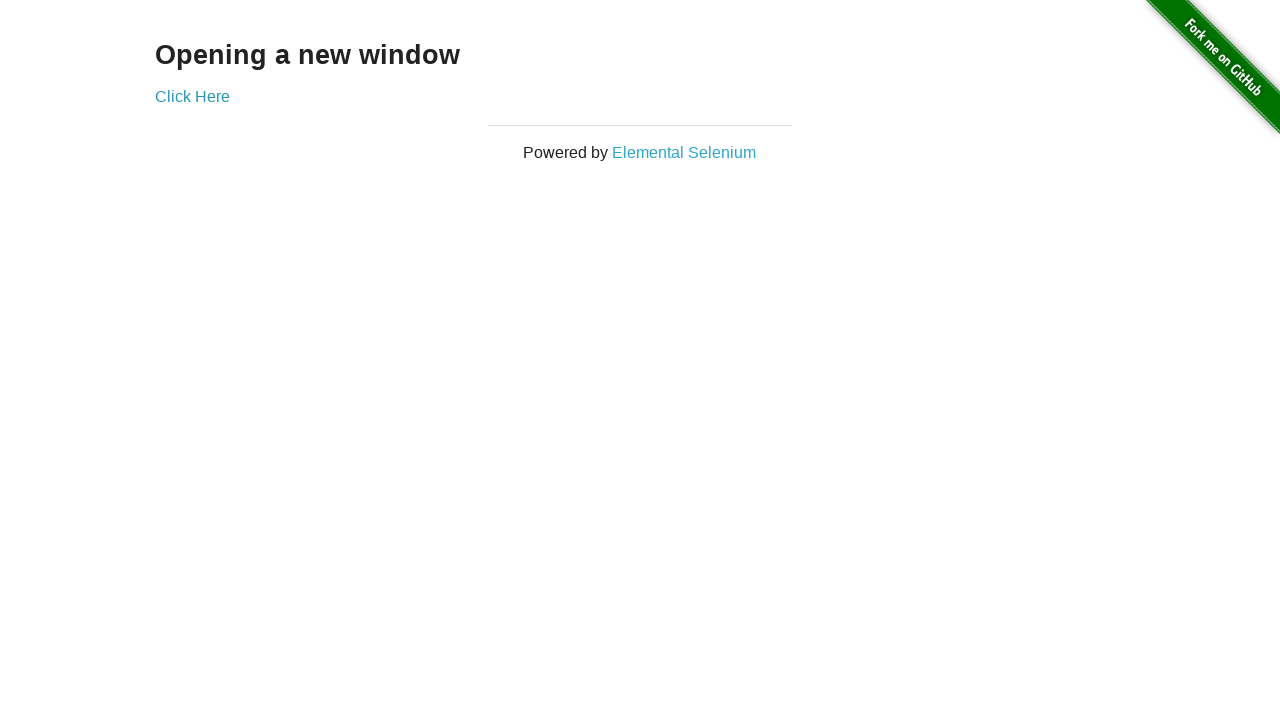